Navigates to the Rubber Ducks page and verifies the subcategory page loads

Starting URL: http://litecart.stqa.ru/en/

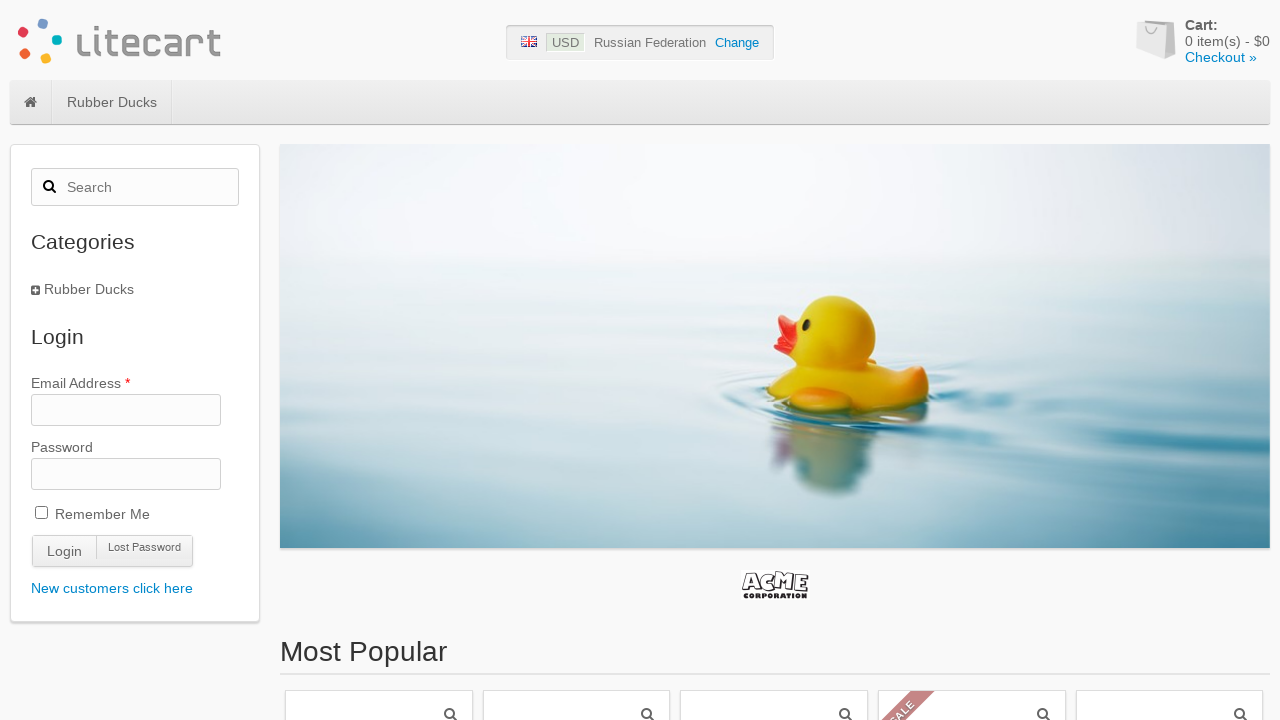

Clicked on Rubber Ducks menu item at (112, 102) on #site-menu .category-1 > a
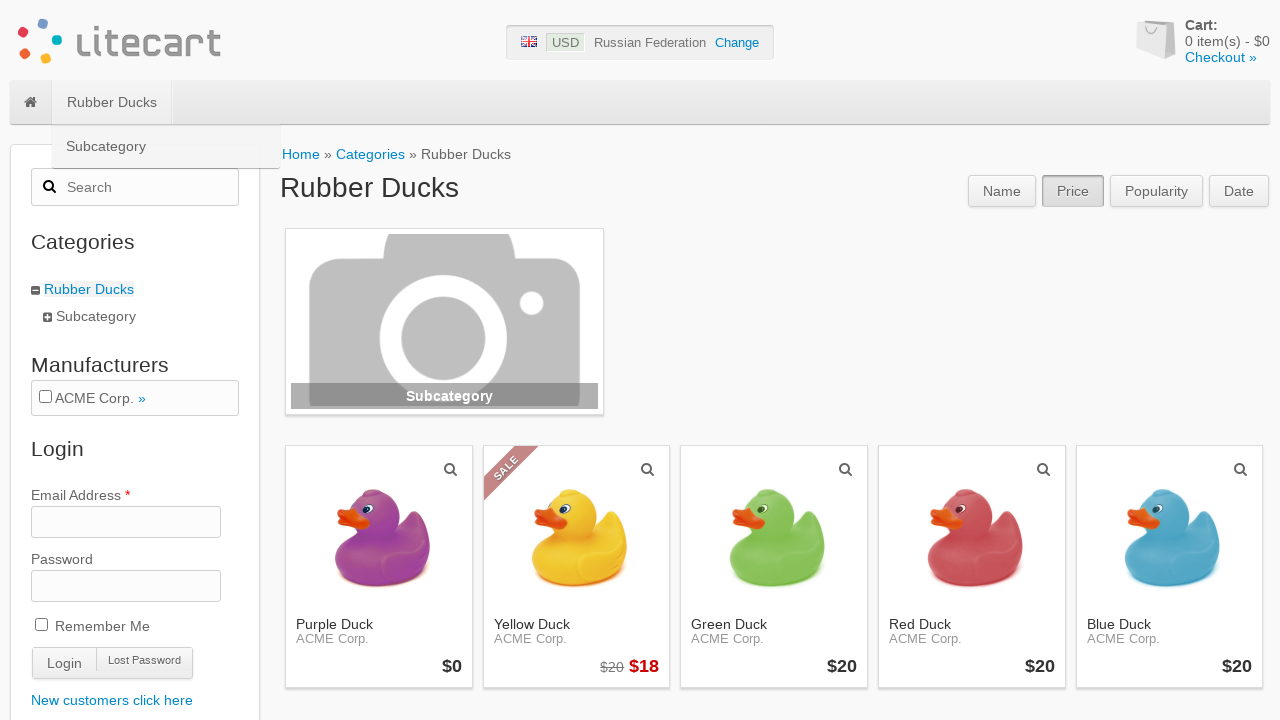

Subcategory page loaded and page title element is visible
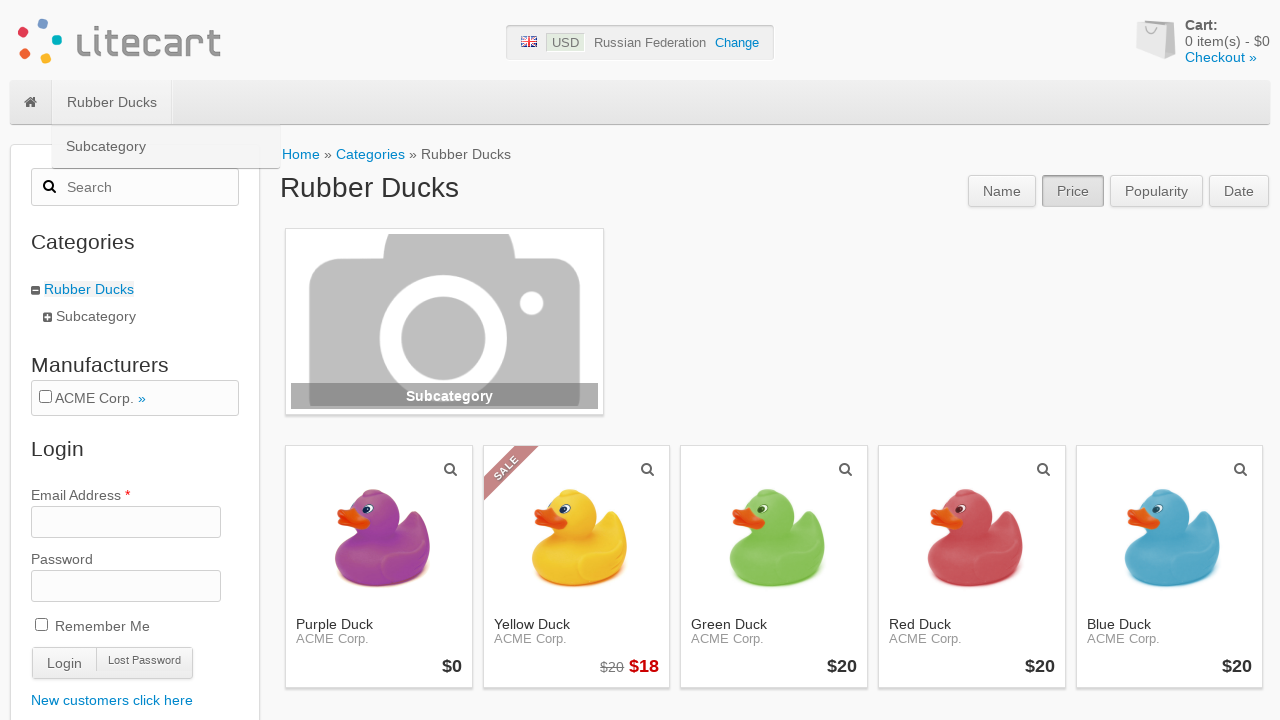

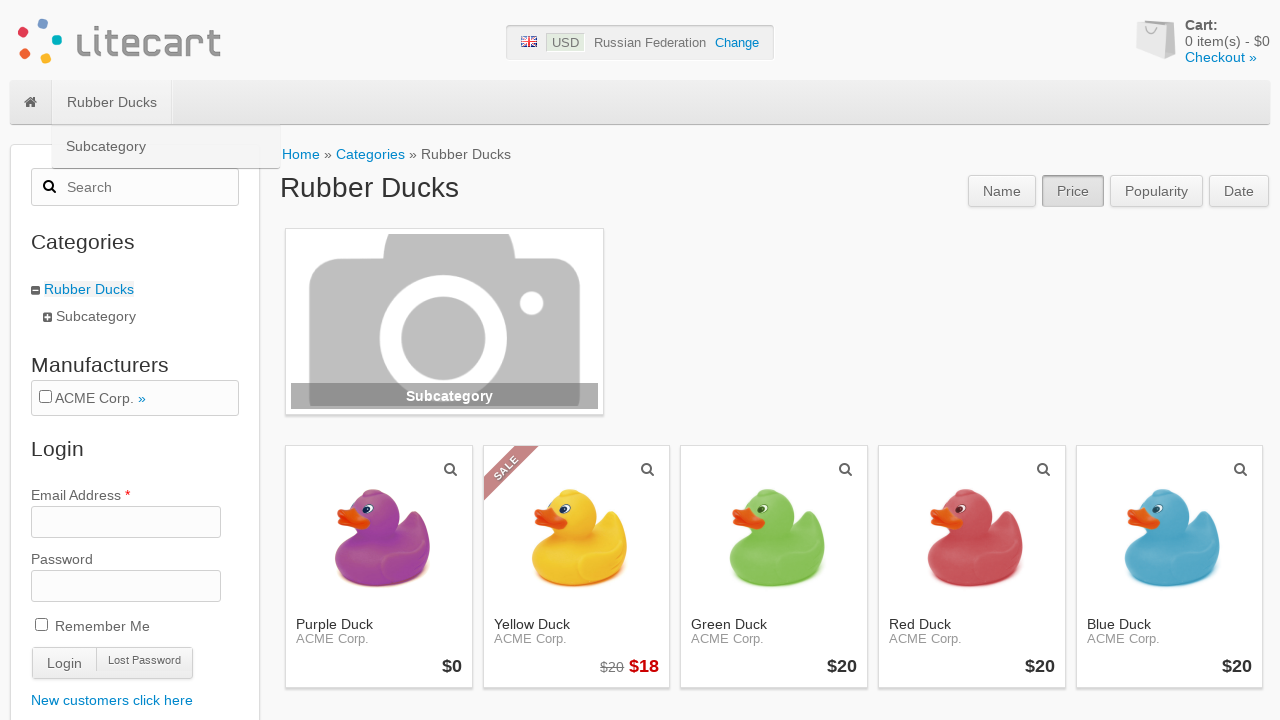